Tests dropdown menu selection functionality by selecting year, month, and day values using different selection methods (by index, by value, and by visible text)

Starting URL: https://testcenter.techproeducation.com/index.php?page=dropdown

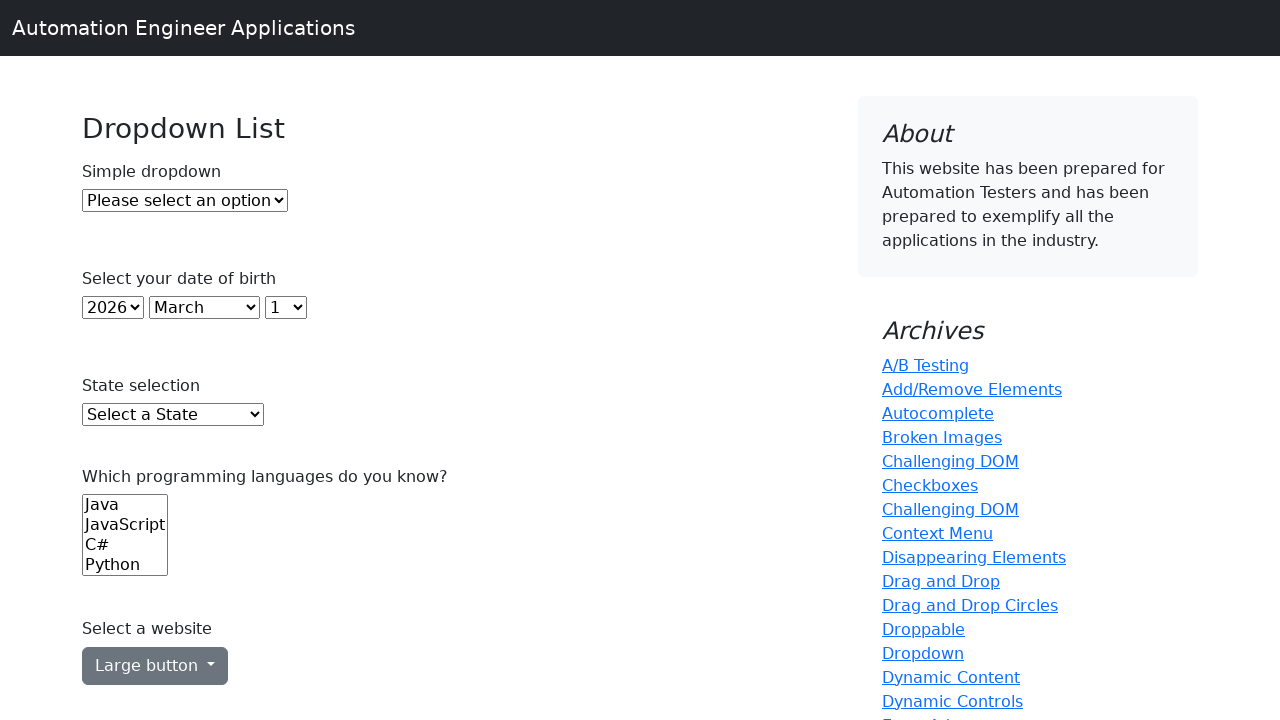

Navigated to dropdown test page
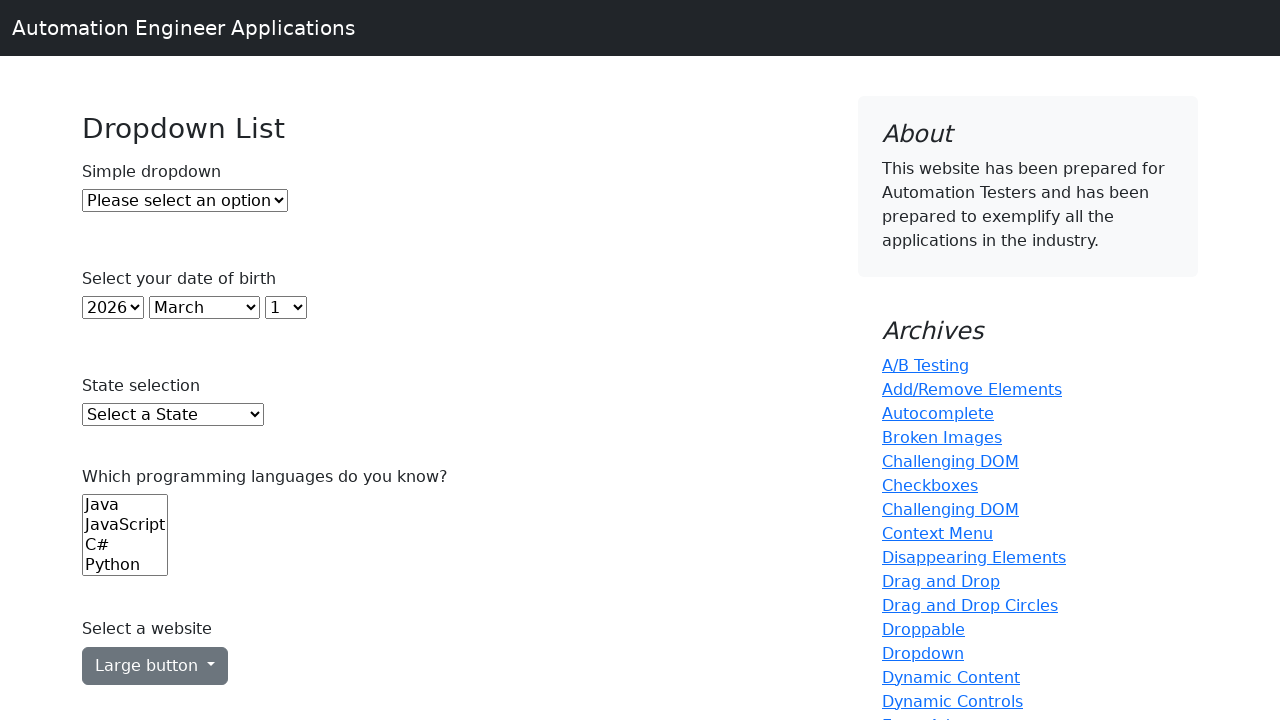

Selected year dropdown by index 5 (2018) on (//select)[2]
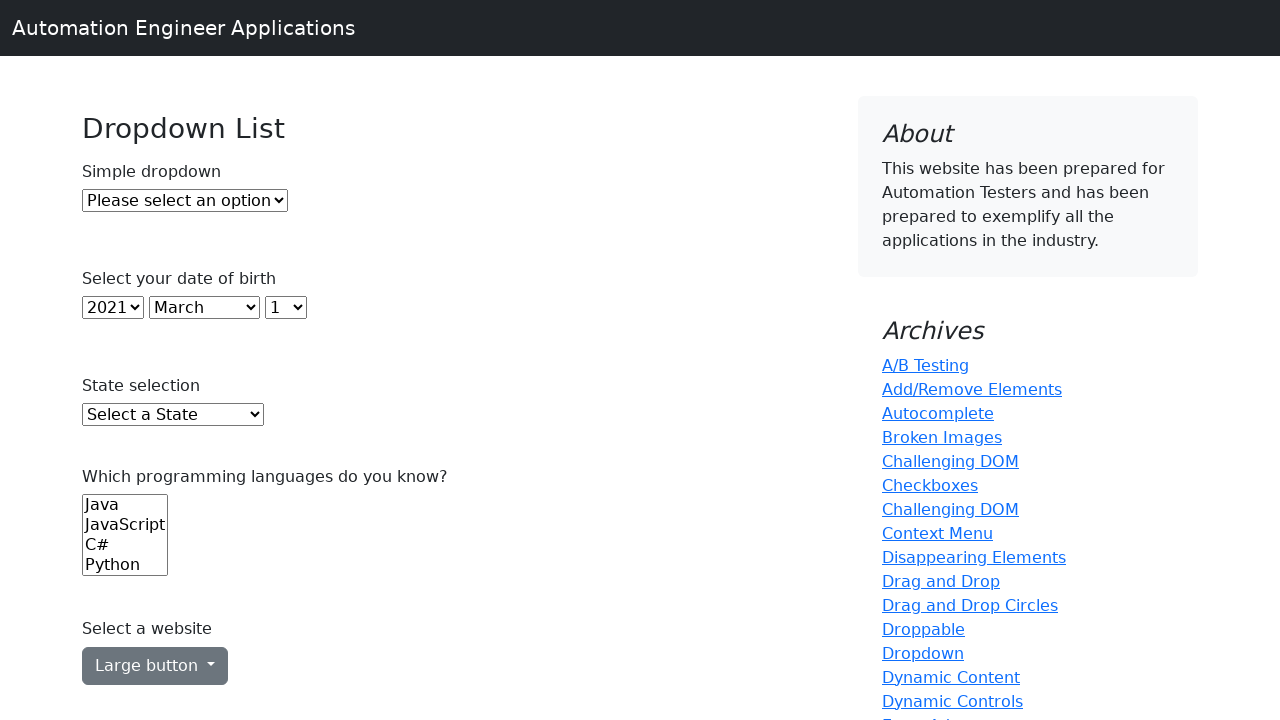

Selected month dropdown by value '6' (July) on (//select)[3]
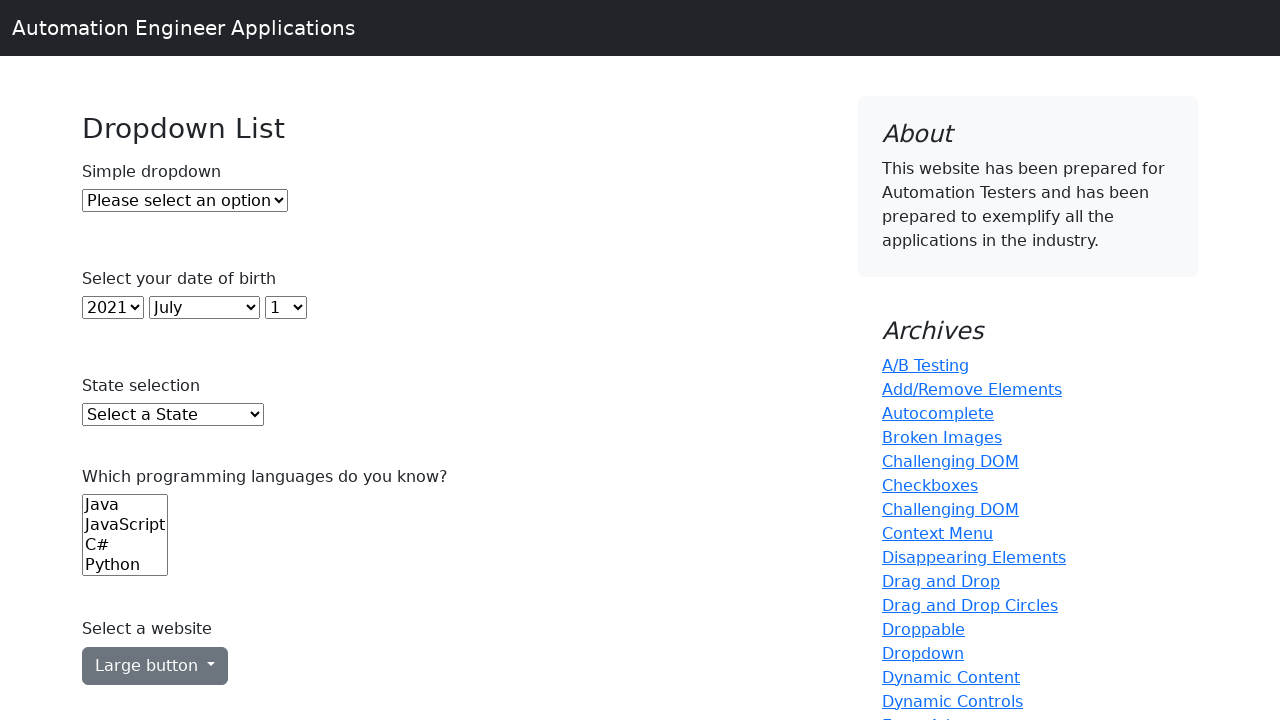

Selected day dropdown by visible text '15' on (//select)[4]
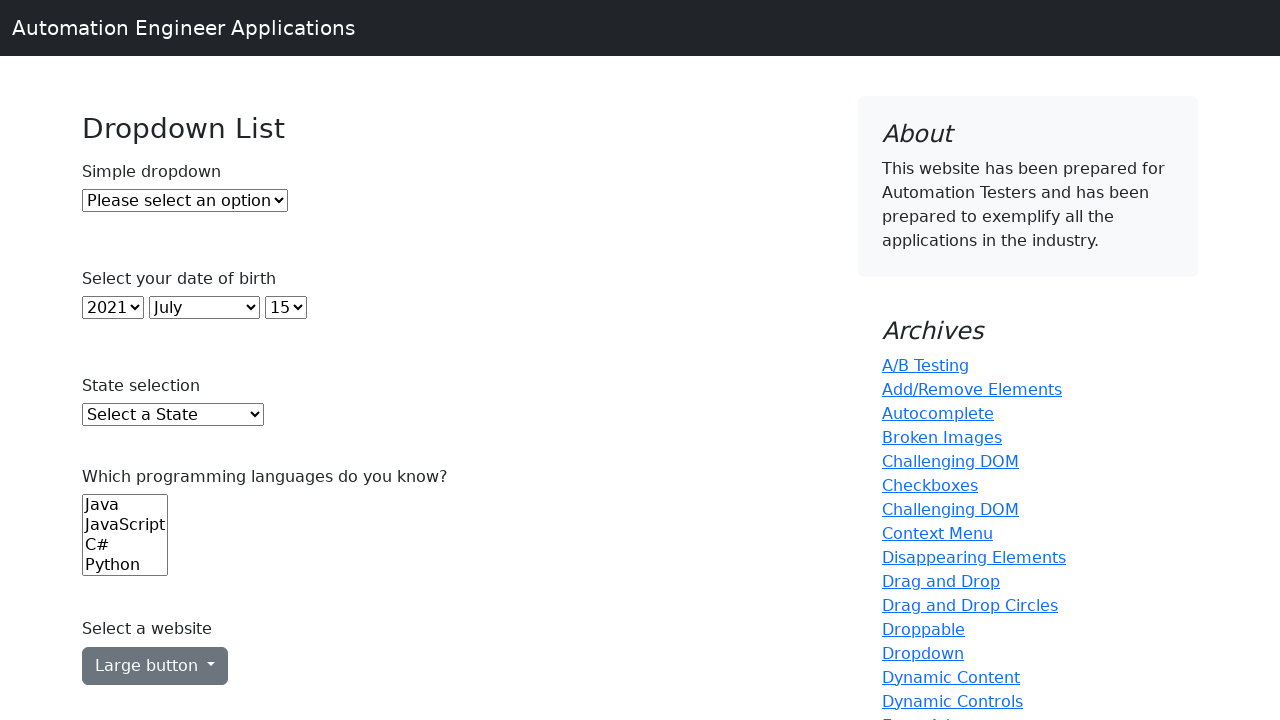

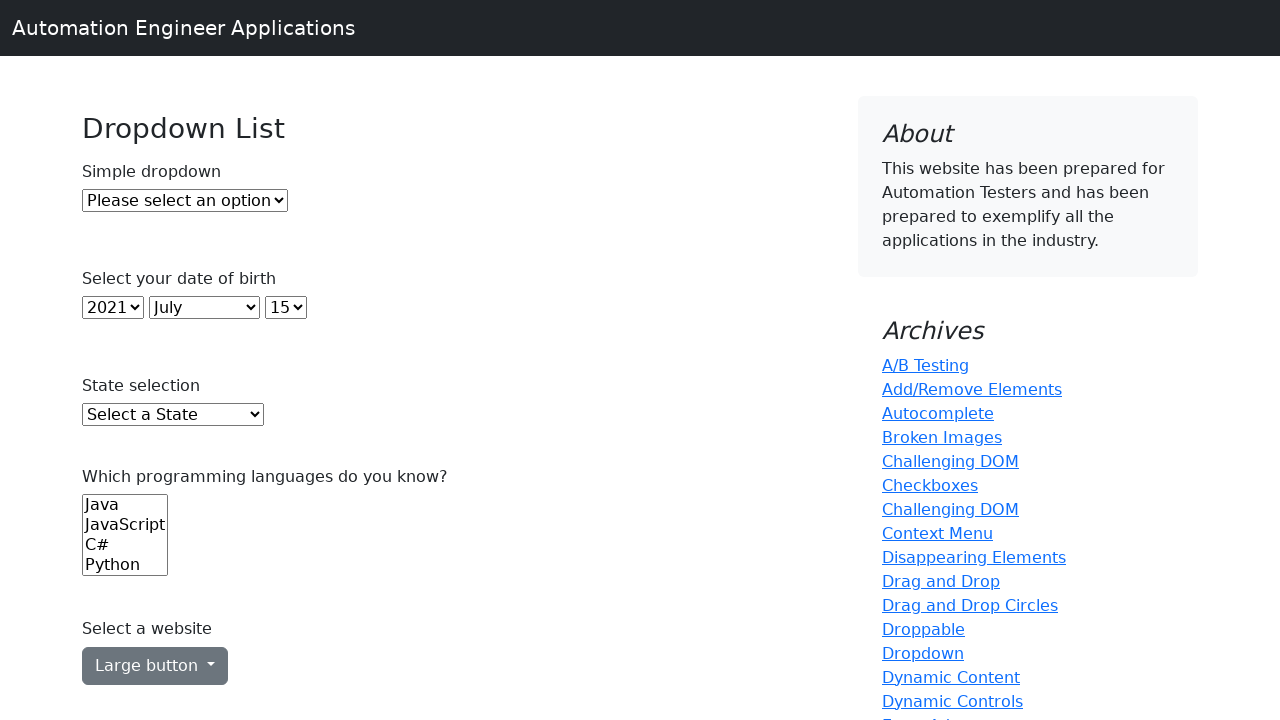